Solves a math captcha by extracting a value from an element attribute, calculating the answer, filling the form, selecting checkboxes/radio buttons, and submitting

Starting URL: http://suninjuly.github.io/get_attribute.html

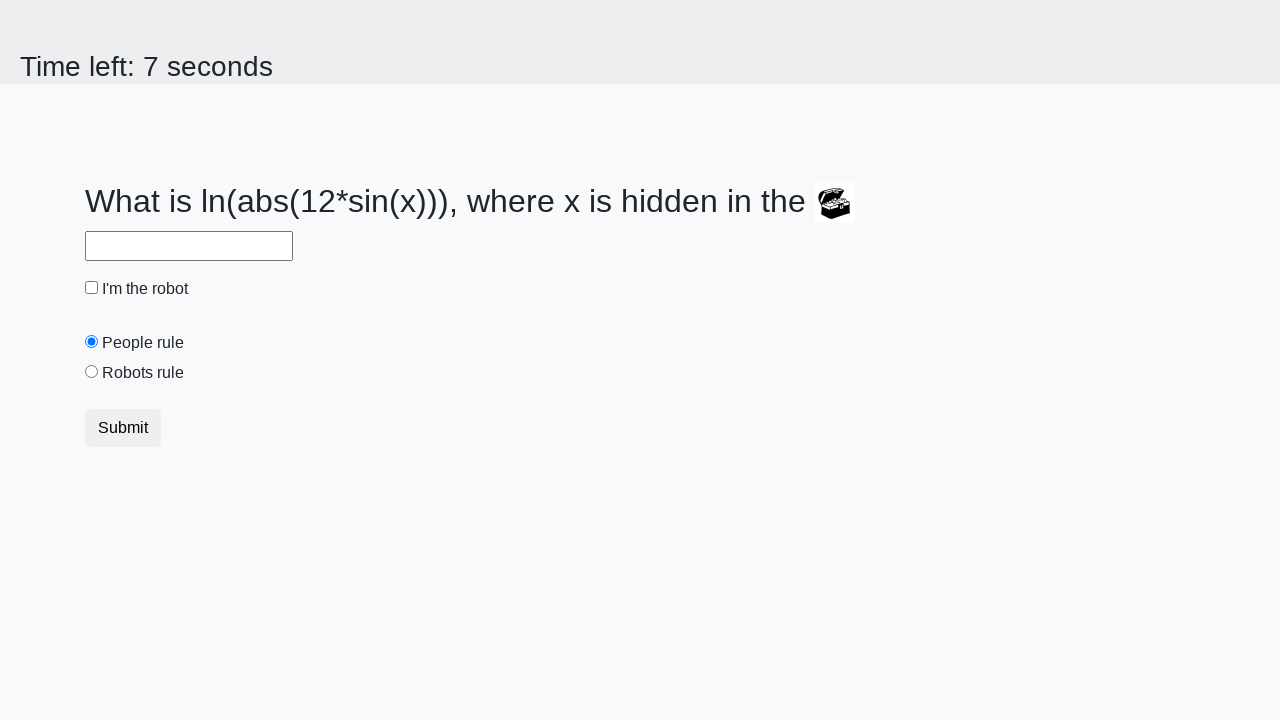

Located the treasure element
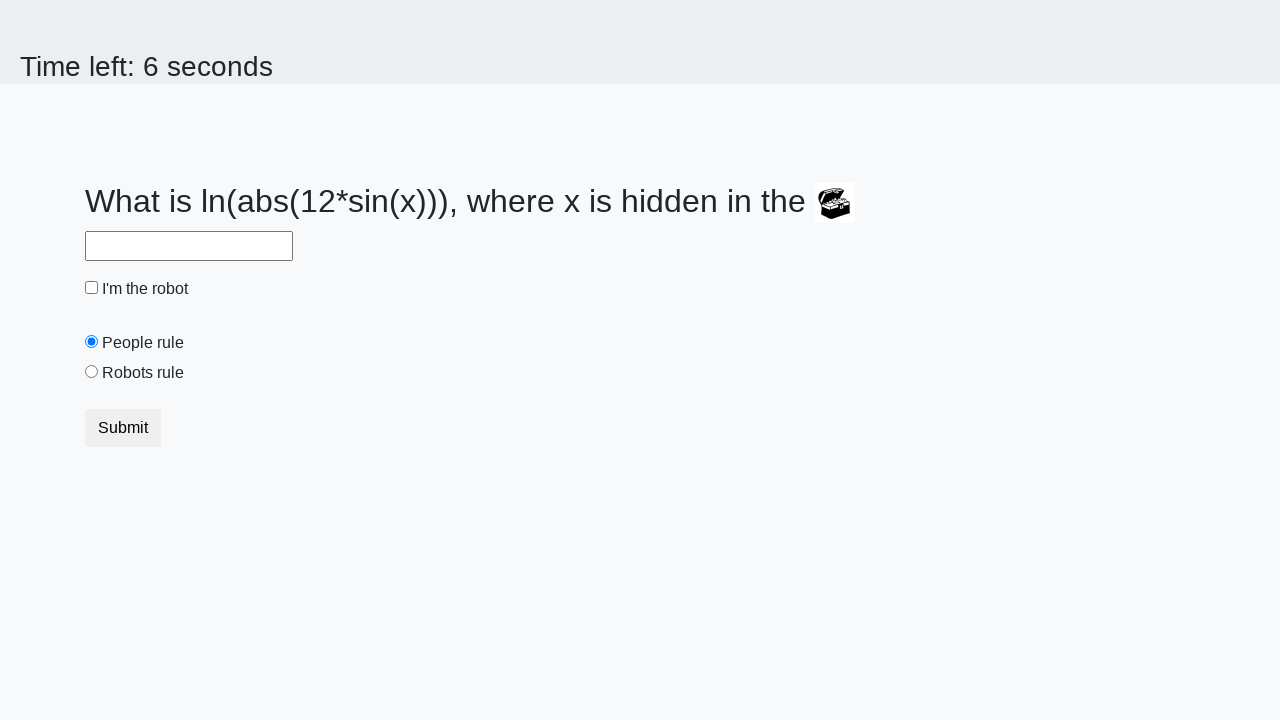

Extracted valuex attribute from treasure element: 444
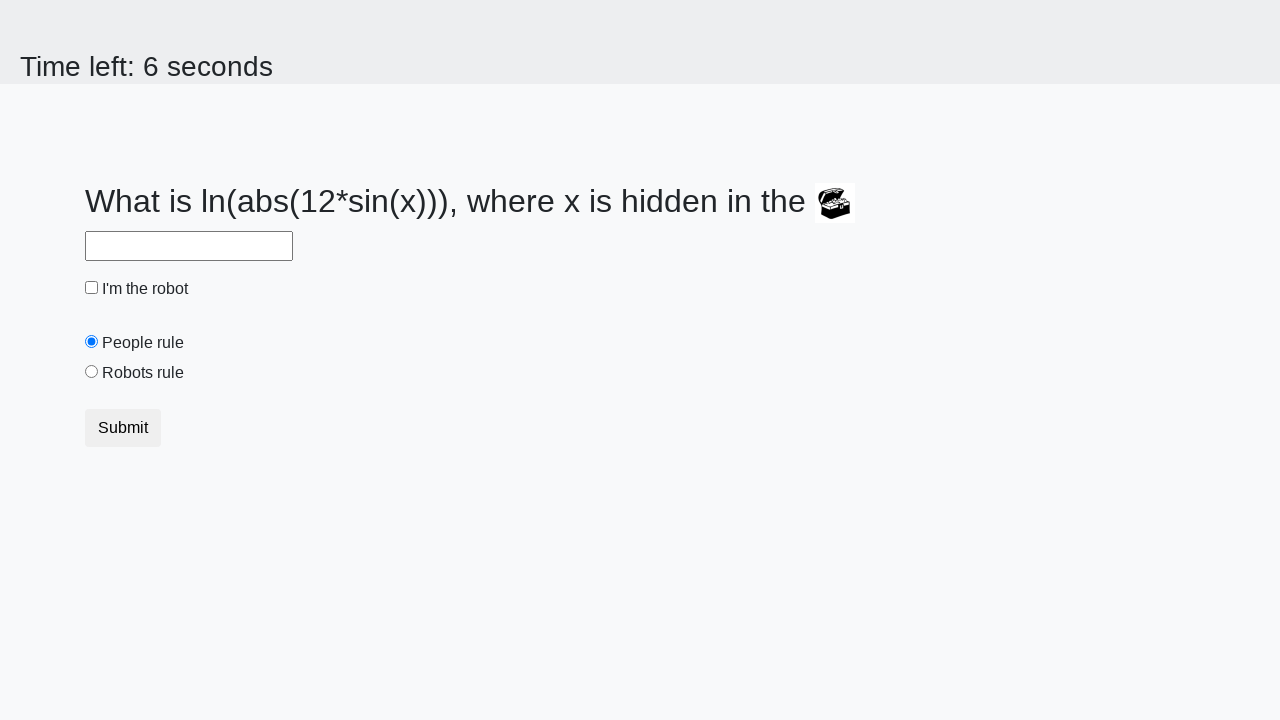

Calculated math captcha answer: 2.3341823416810734
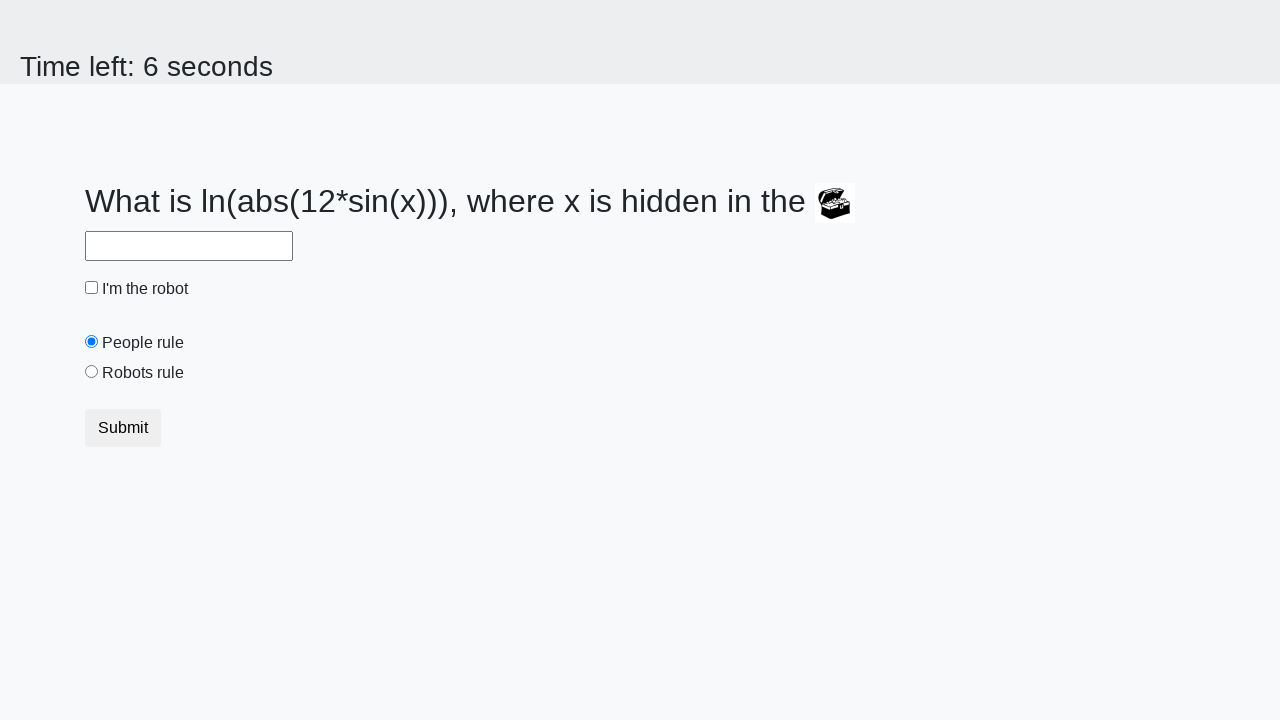

Filled answer field with calculated value on #answer
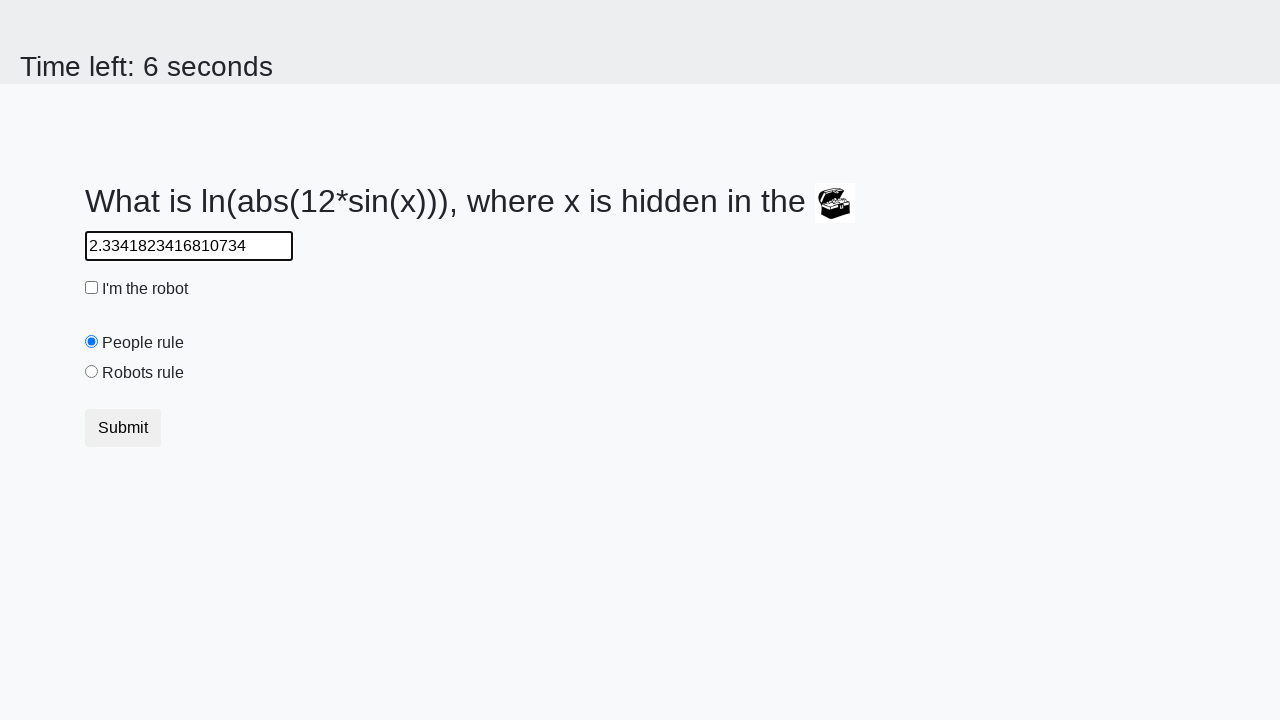

Clicked the robot checkbox at (92, 288) on #robotCheckbox
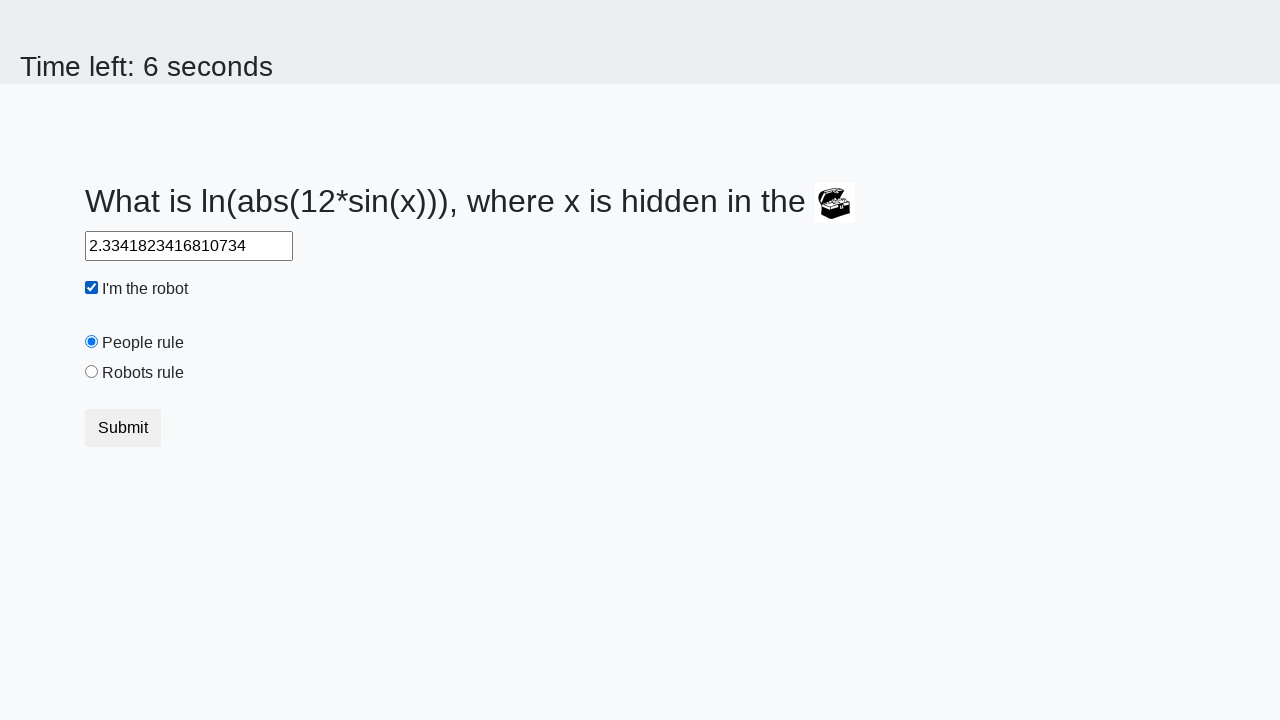

Clicked the robots rule radio button at (92, 372) on #robotsRule
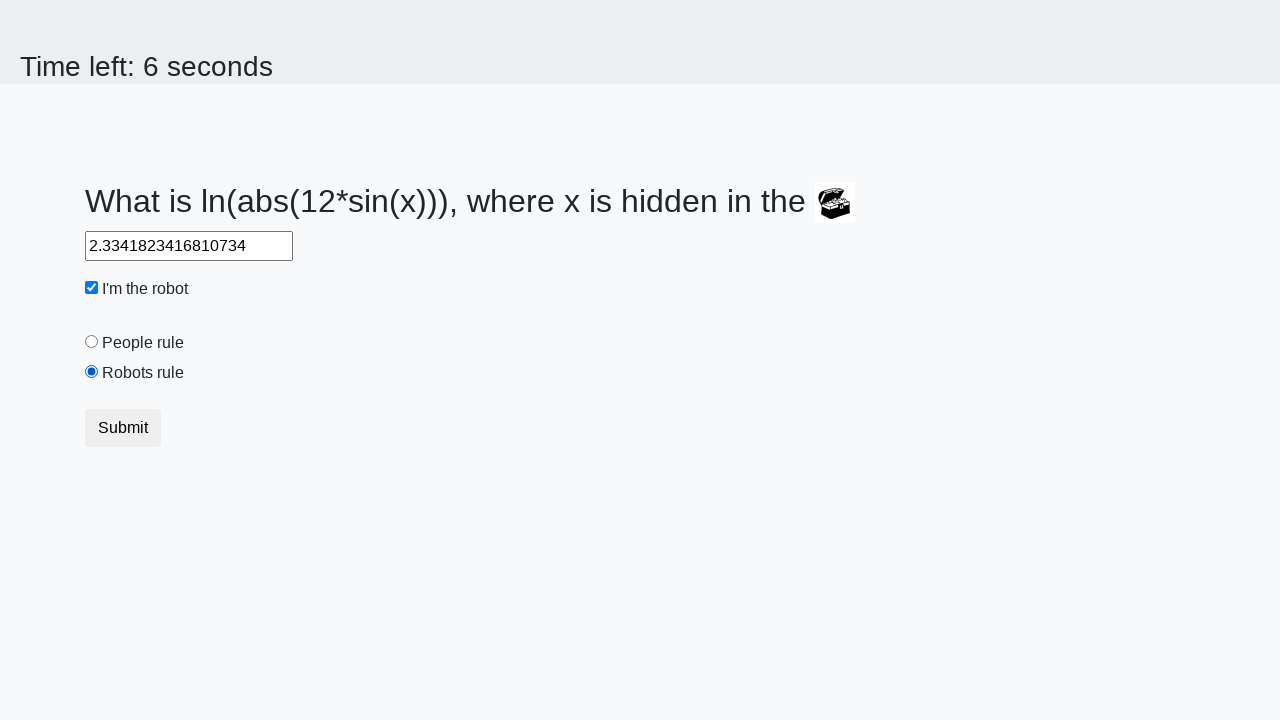

Clicked submit button to submit the form at (123, 428) on button[type='submit']
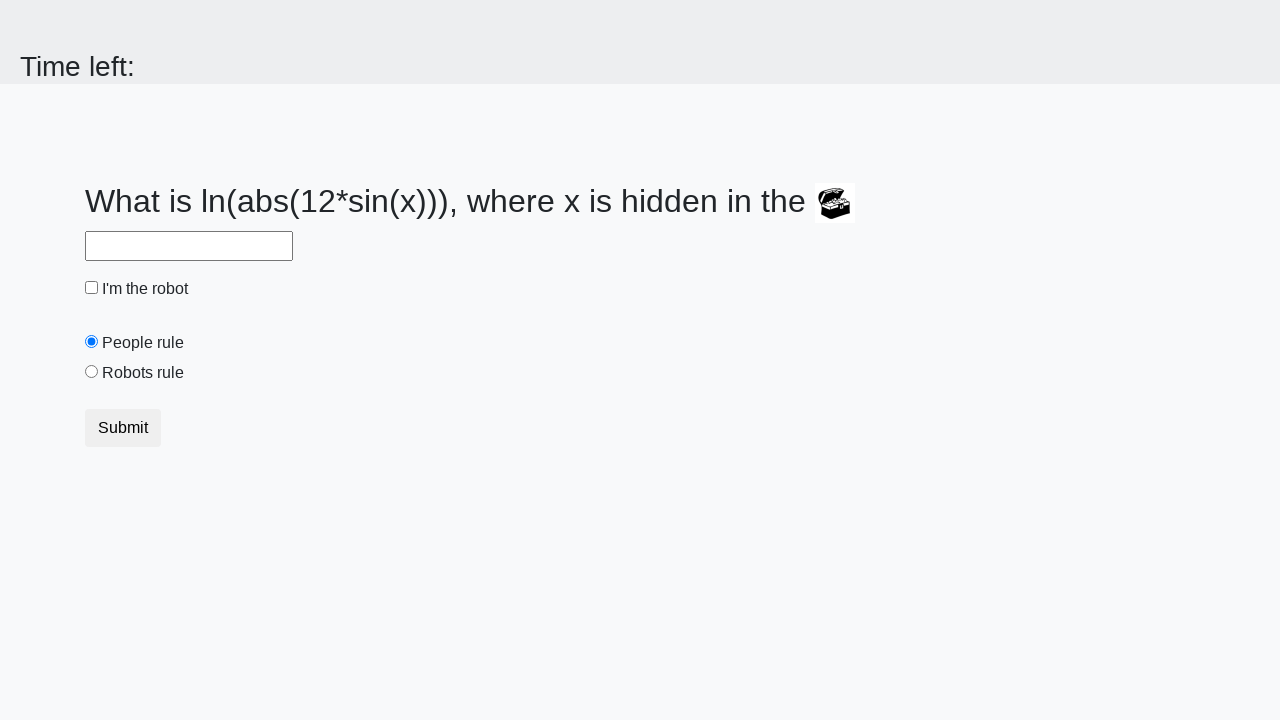

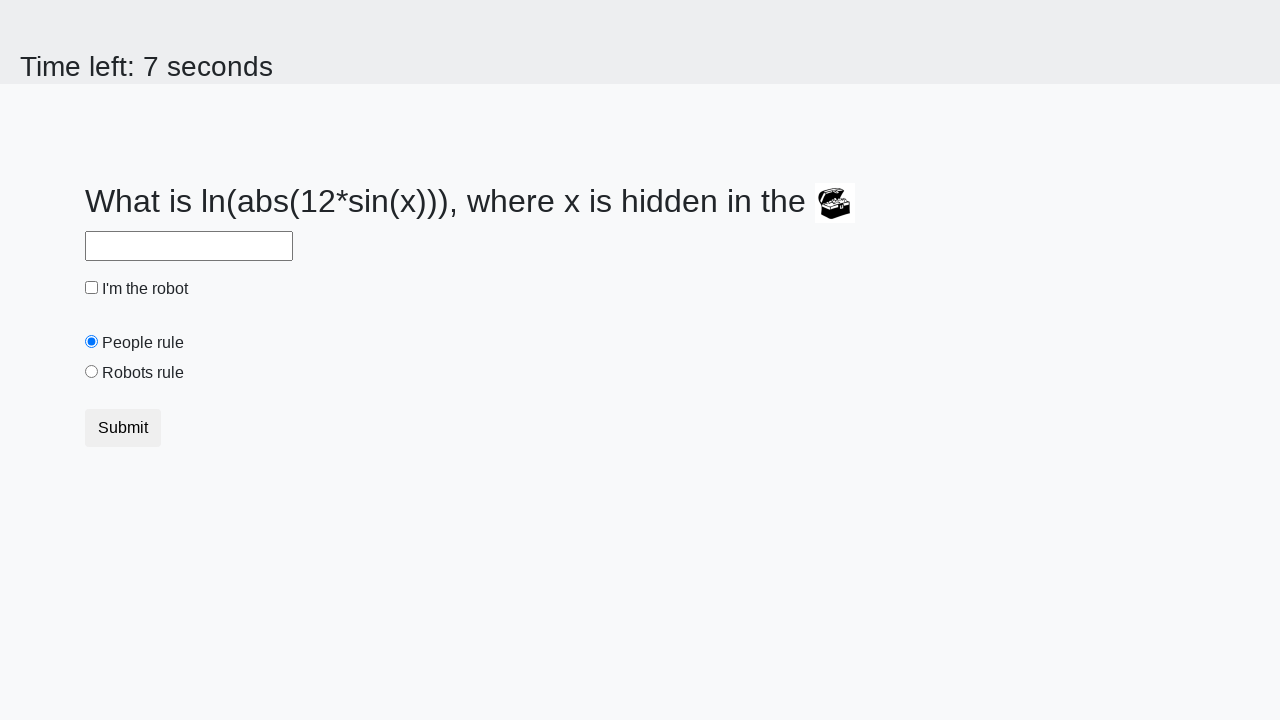